Tests checkbox functionality by clicking a profession checkbox and verifying it becomes selected

Starting URL: https://seleniumautomationpractice.blogspot.com/2017/10/functionisogramigoogleanalyticsobjectri.html

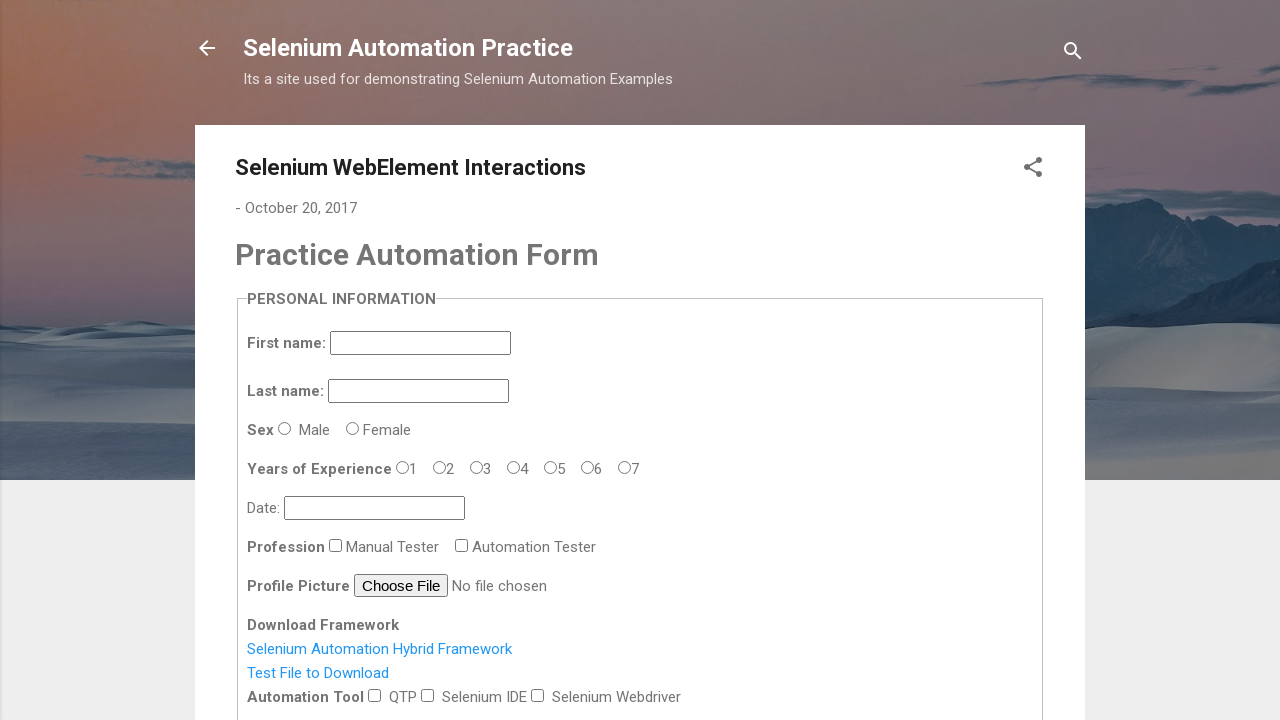

Clicked profession checkbox at (462, 545) on #profession-1
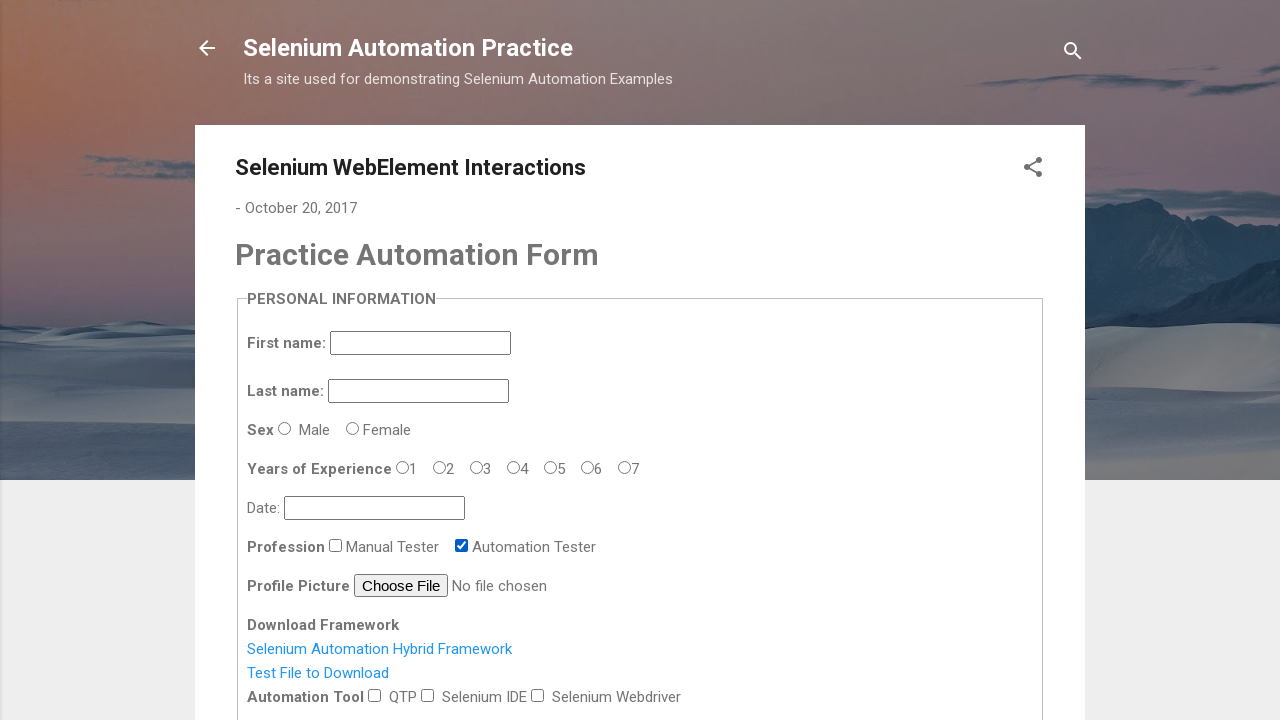

Located profession checkbox element
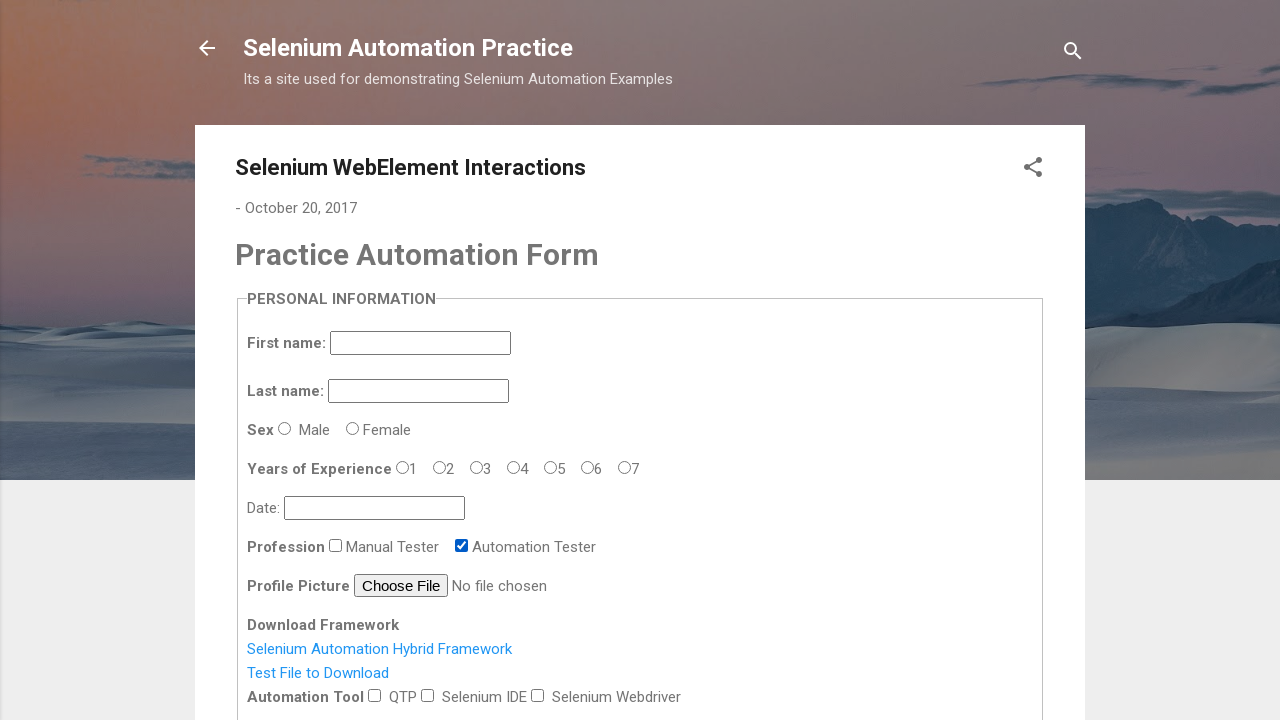

Verified profession checkbox is selected
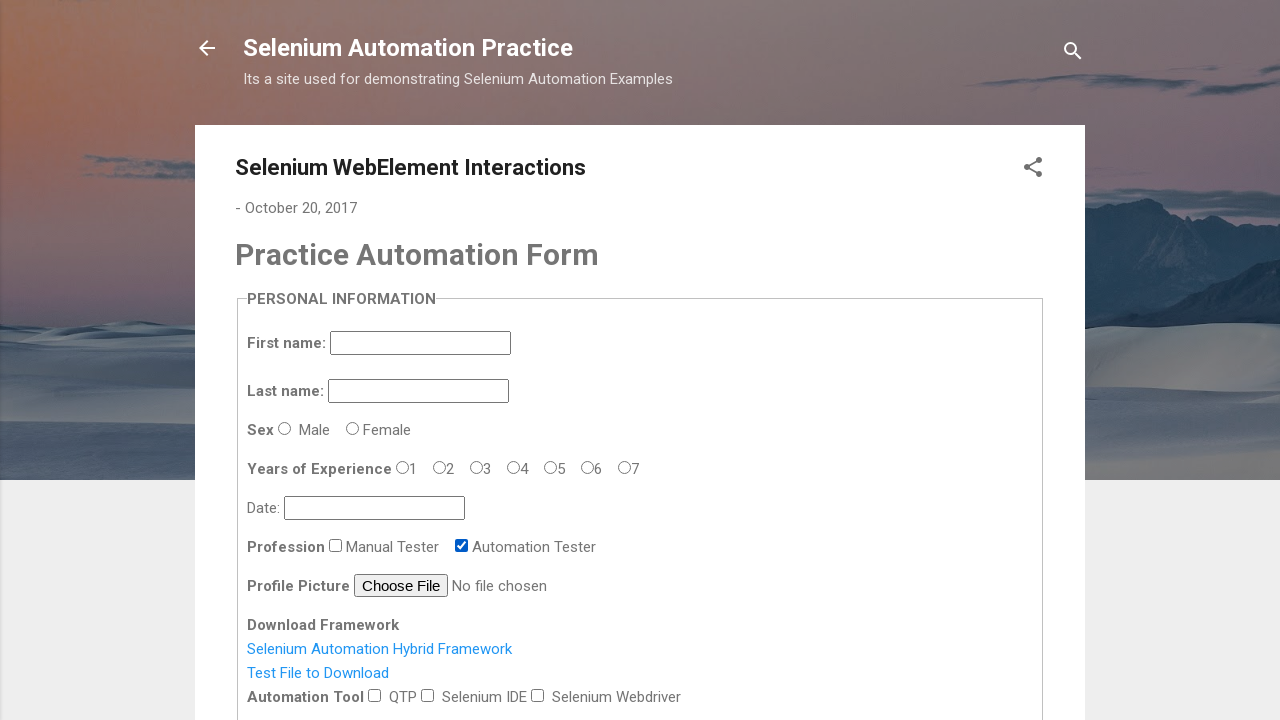

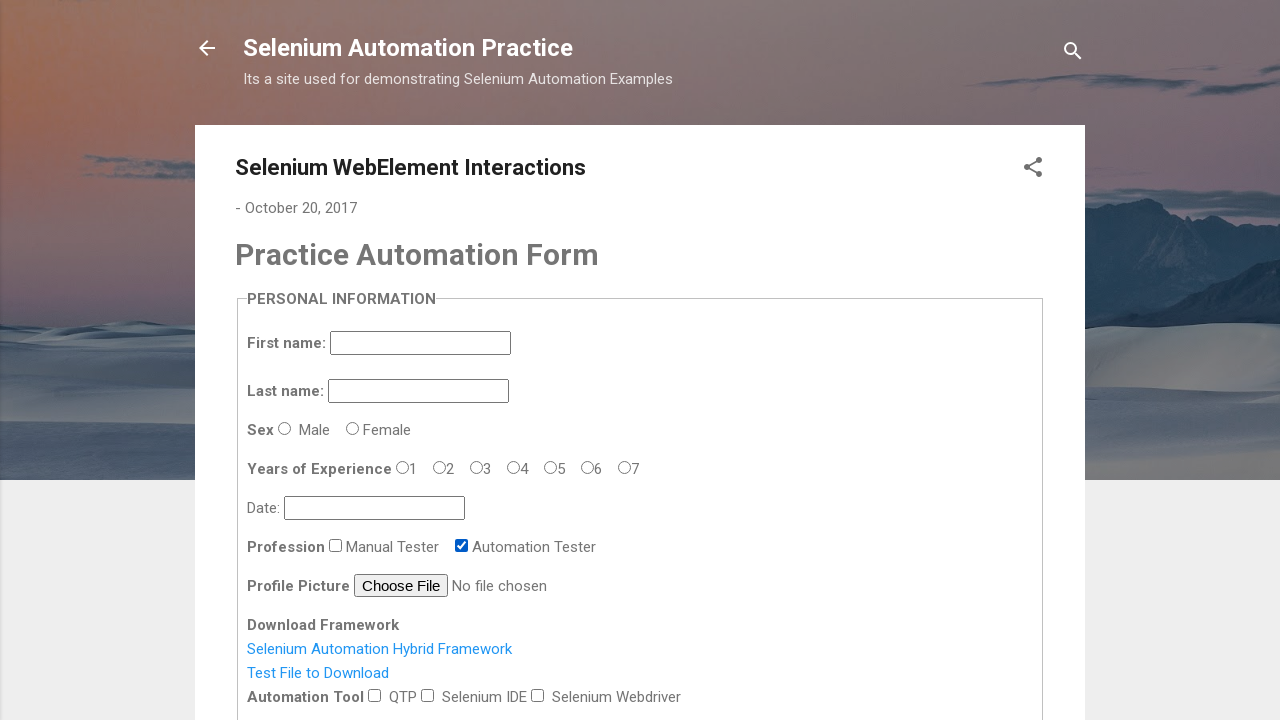